Tests entering text into an input field and verifying the value is correctly set

Starting URL: http://knockoutjs.com/examples/controlTypes.html

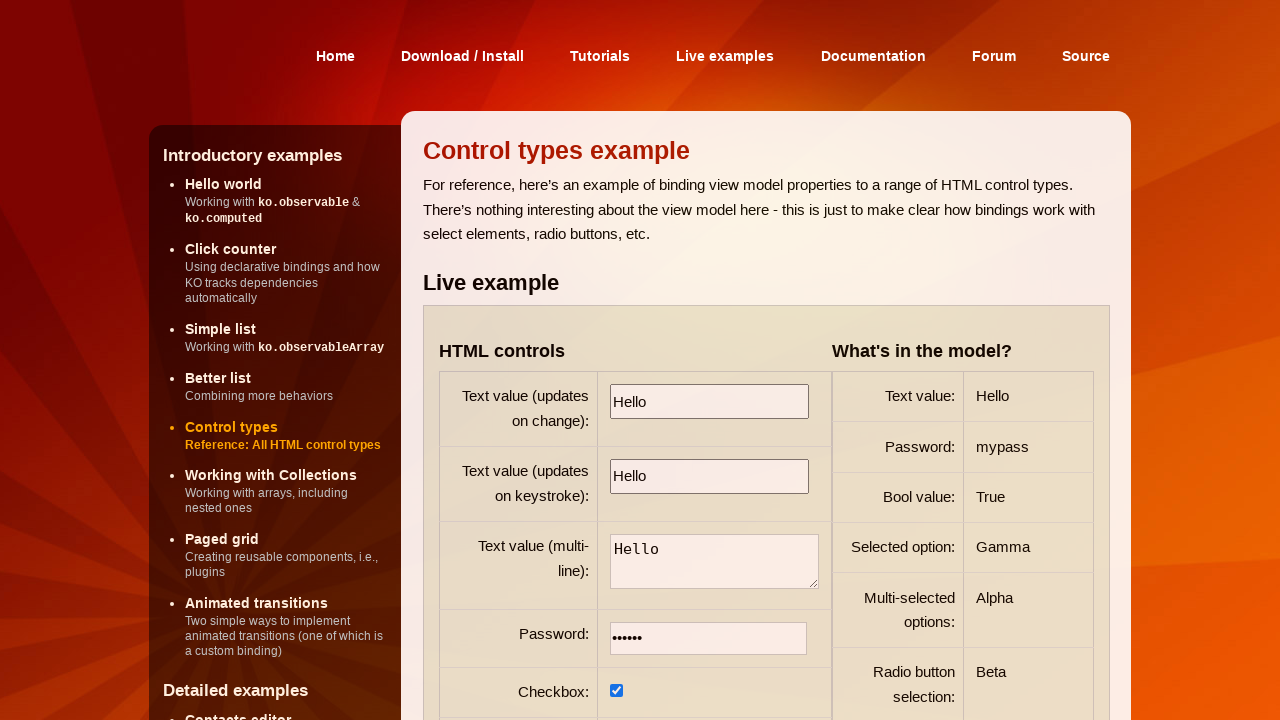

Entered 'Test' into the first input field on input >> nth=0
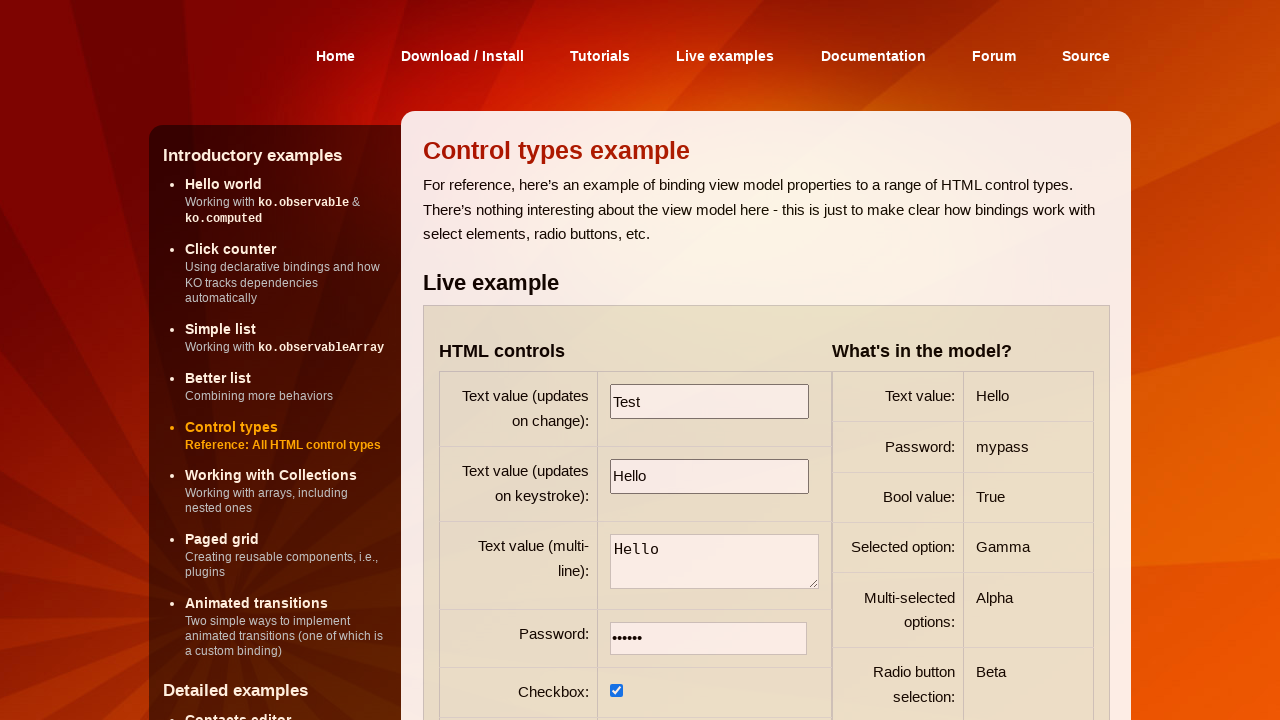

Verified the first input field value is 'Test'
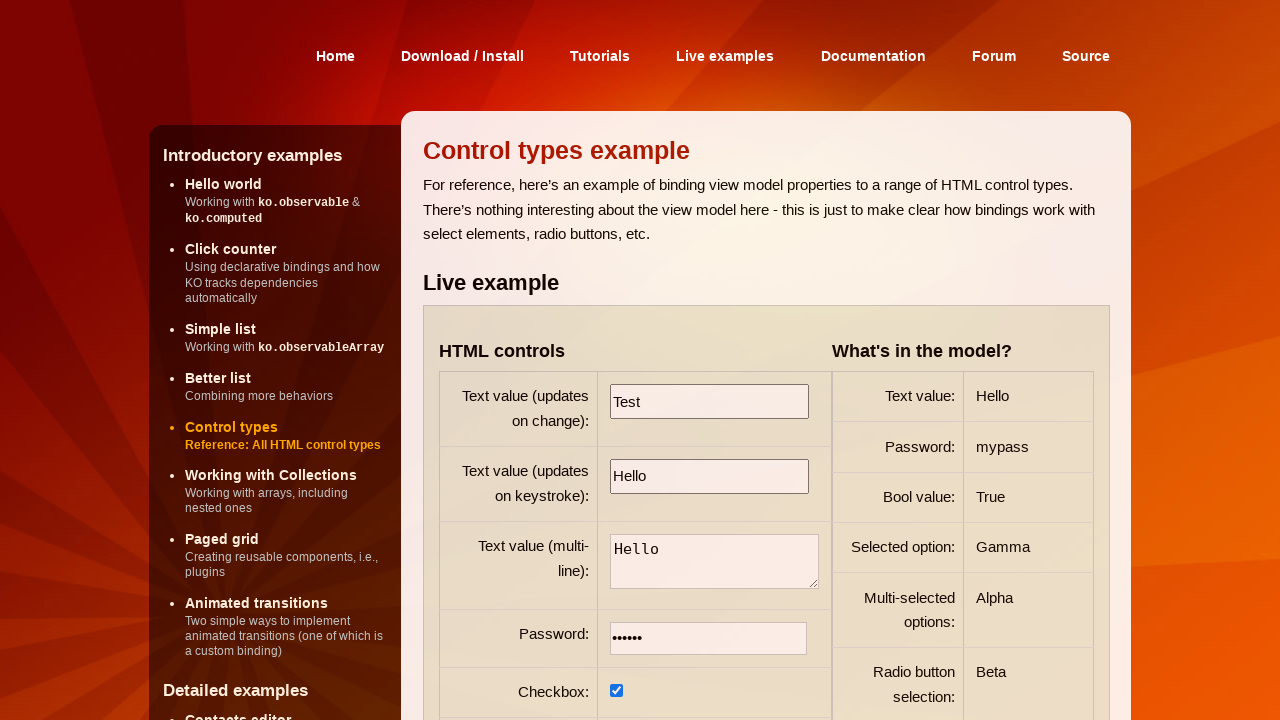

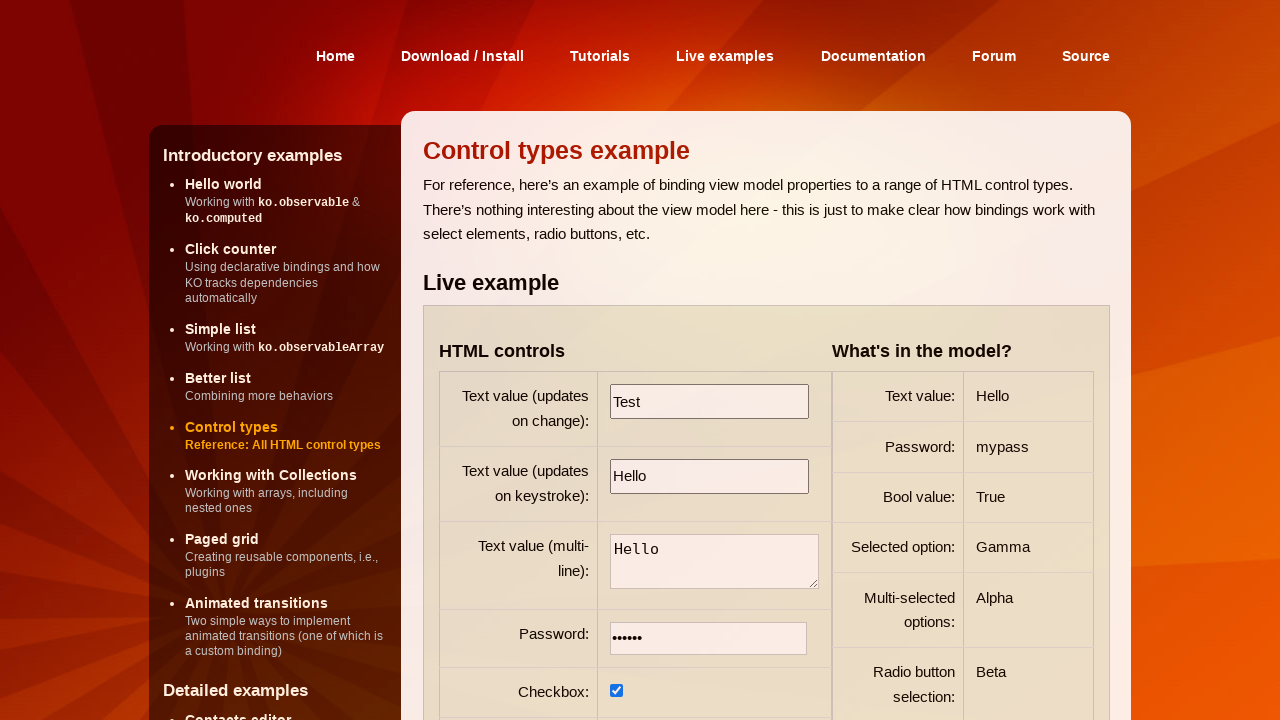